Navigates to Google account creation page, clicks on the Privacy link to open it in a new tab, and switches to the new tab

Starting URL: https://accounts.google.com/signup/v2/webcreateaccount?flowName=GlifWebSignIn&flowEntry=SignUp

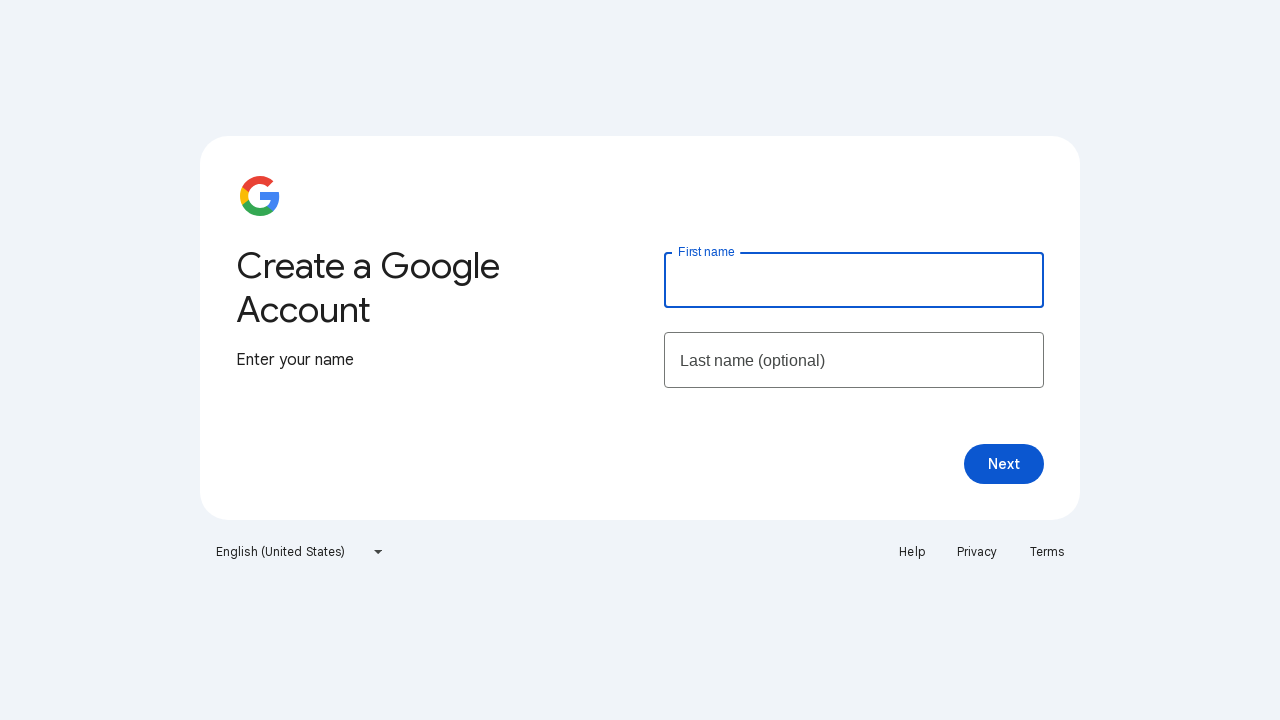

Navigated to Google account creation page
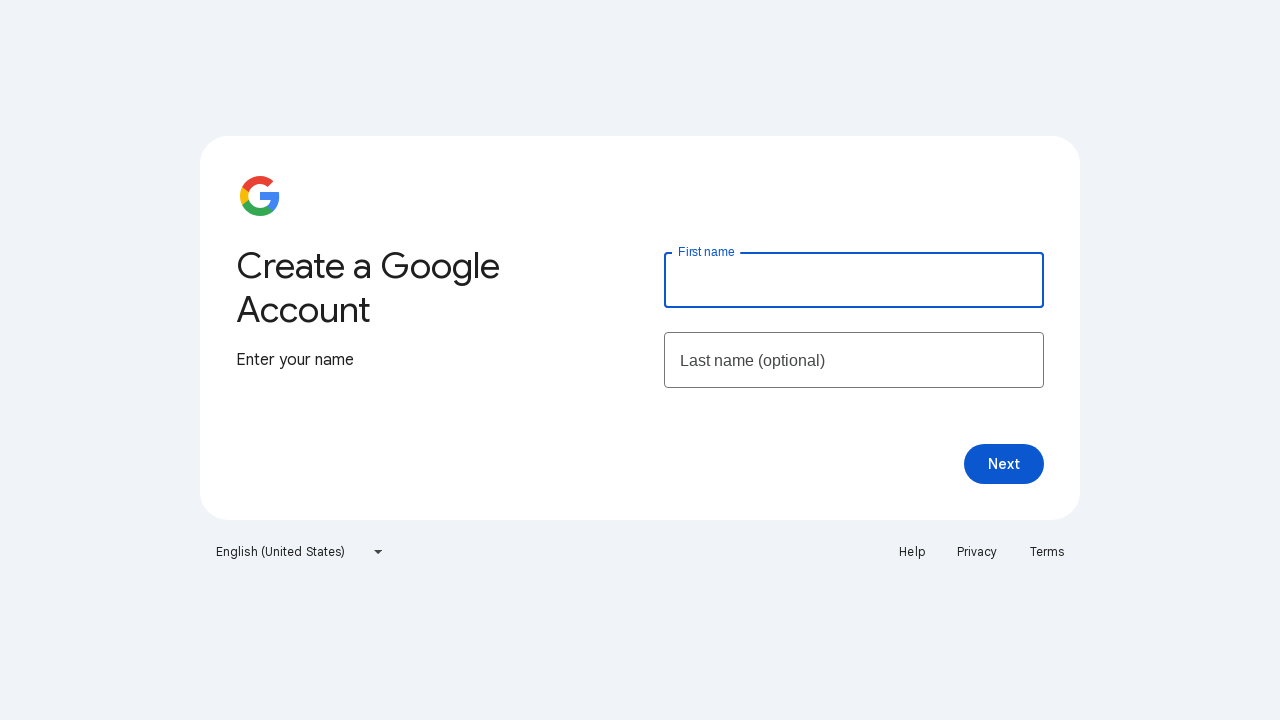

Clicked on Privacy link to open in new tab at (977, 552) on a[href*='privacy']
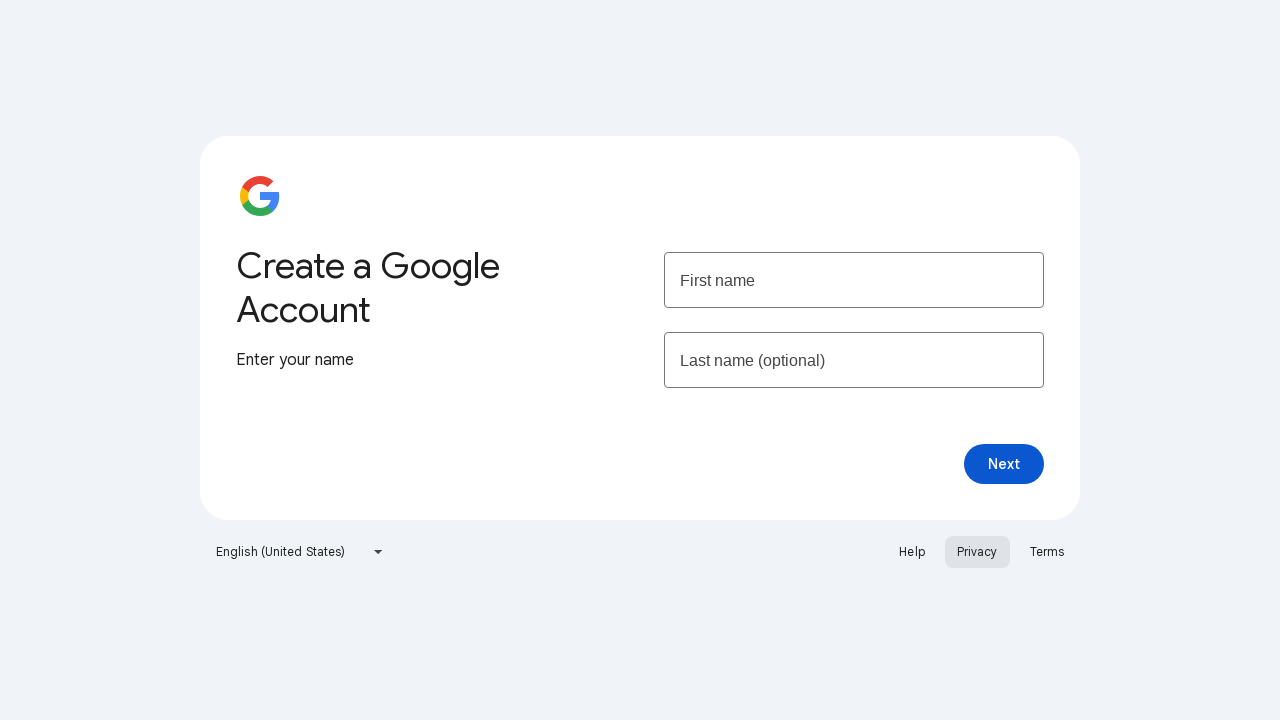

Switched to new tab and waited for page to load
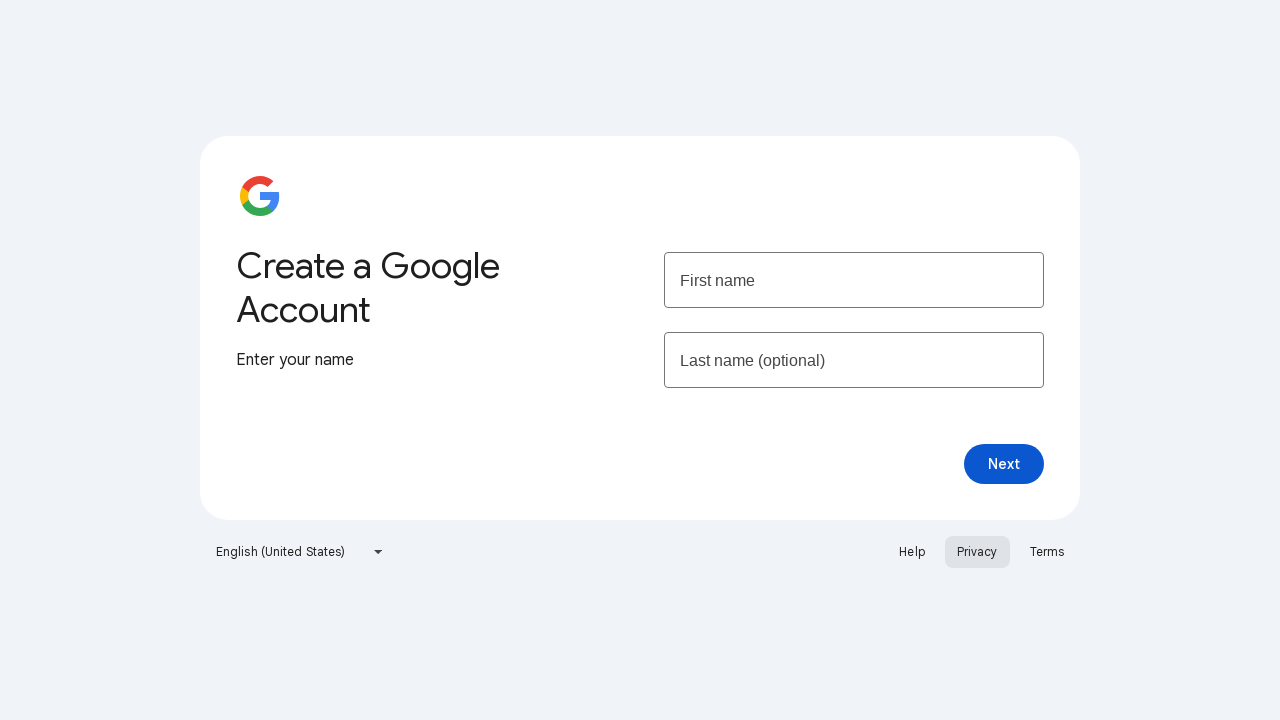

Retrieved title of new page: Privacy Policy – Privacy & Terms – Google
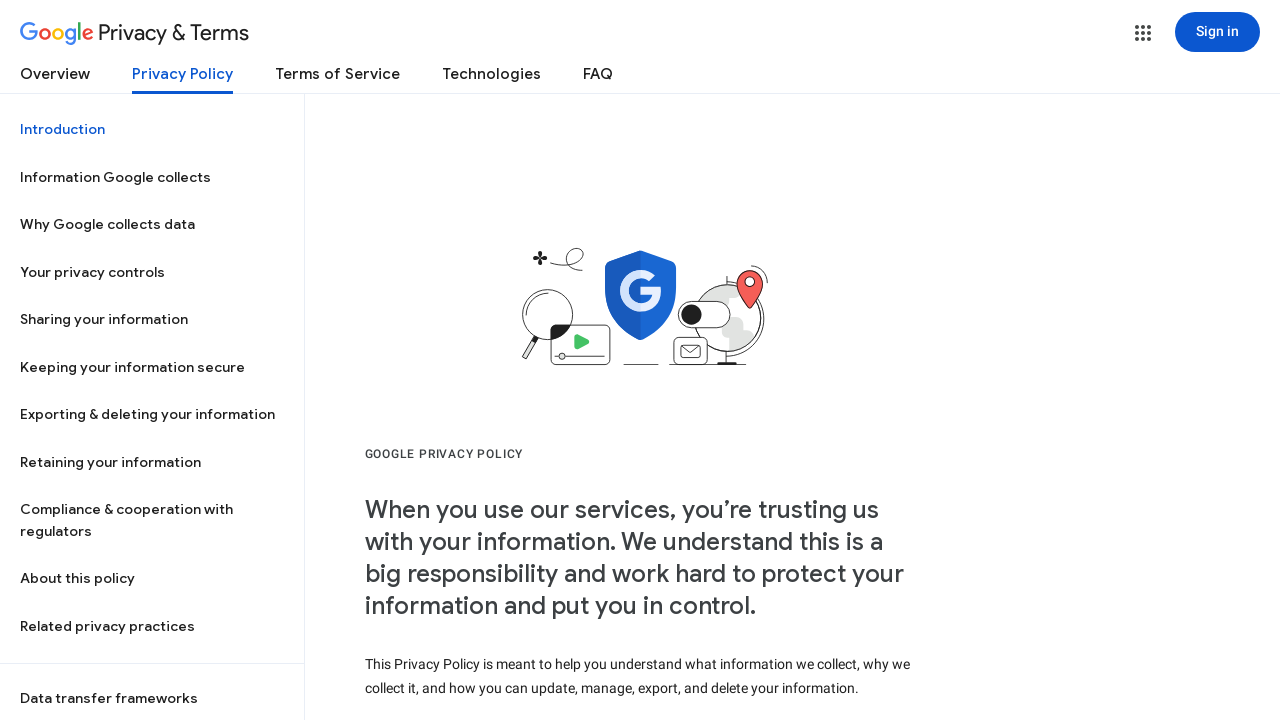

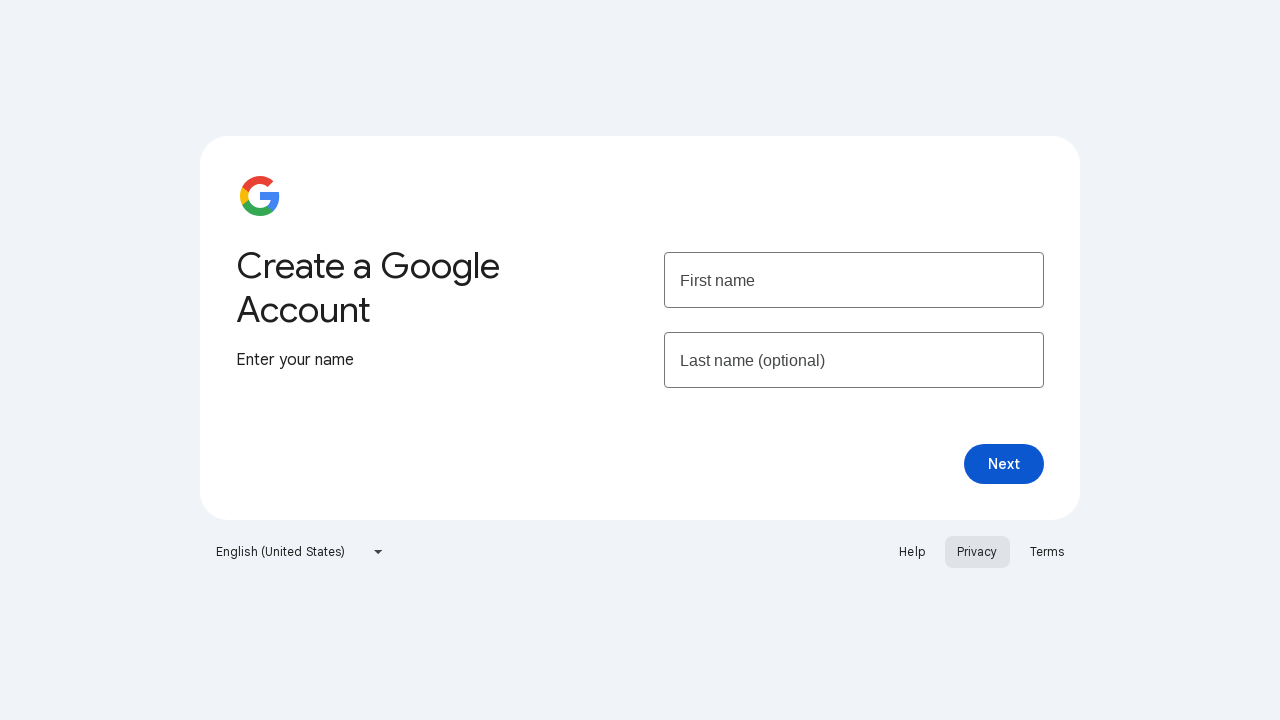